Tests checkbox interaction by clicking on a checkbox element on an HTML forms demo page

Starting URL: https://echoecho.com/htmlforms09.htm

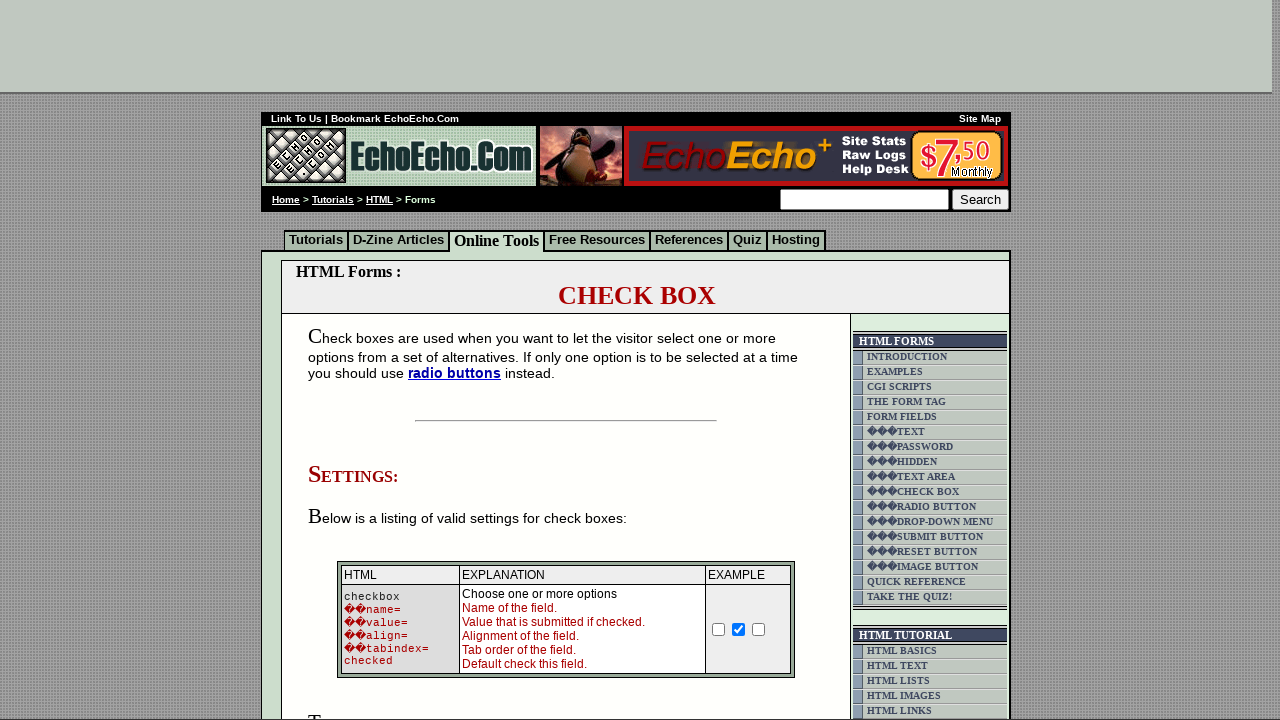

Navigated to HTML forms demo page
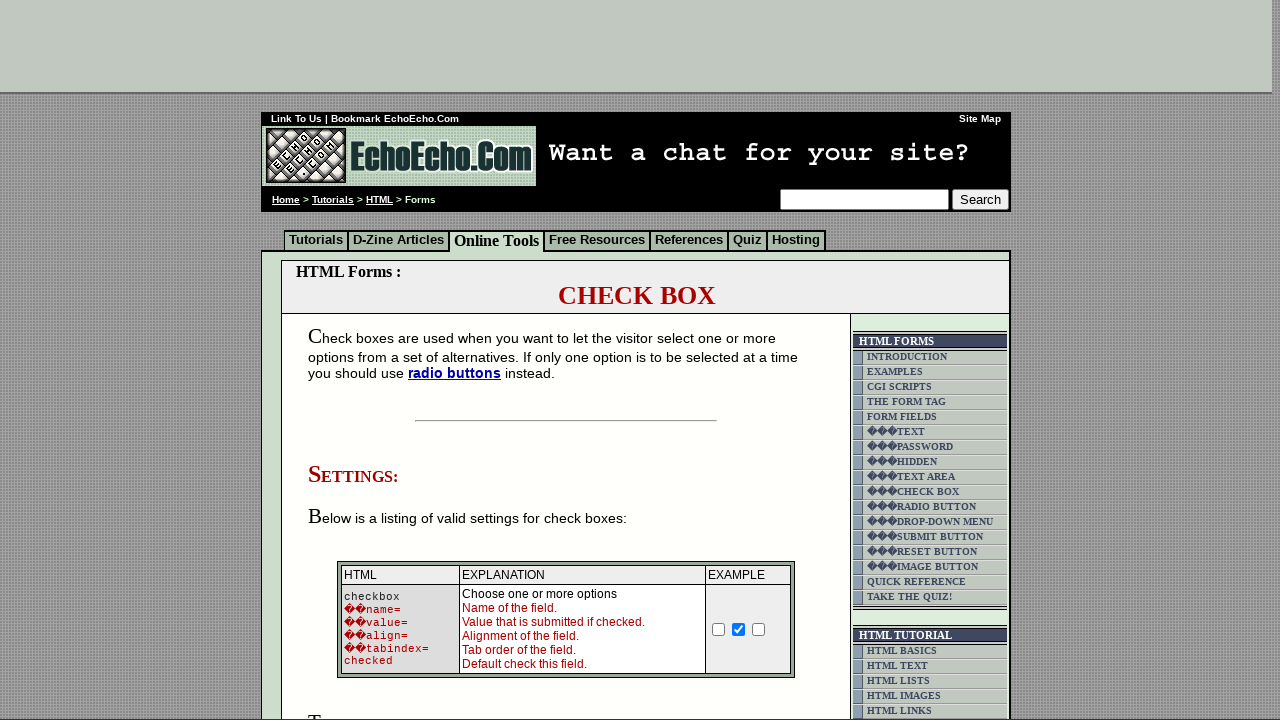

Clicked on checkbox option 3 at (354, 360) on input[name='option3']
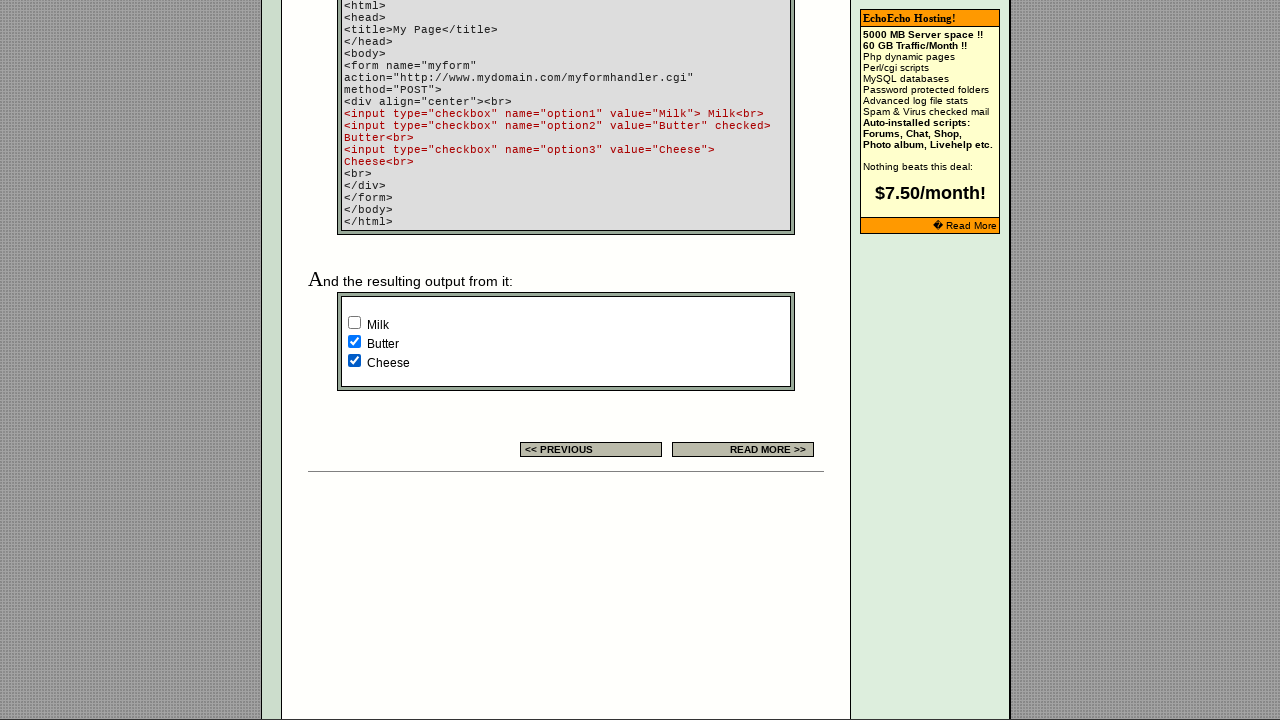

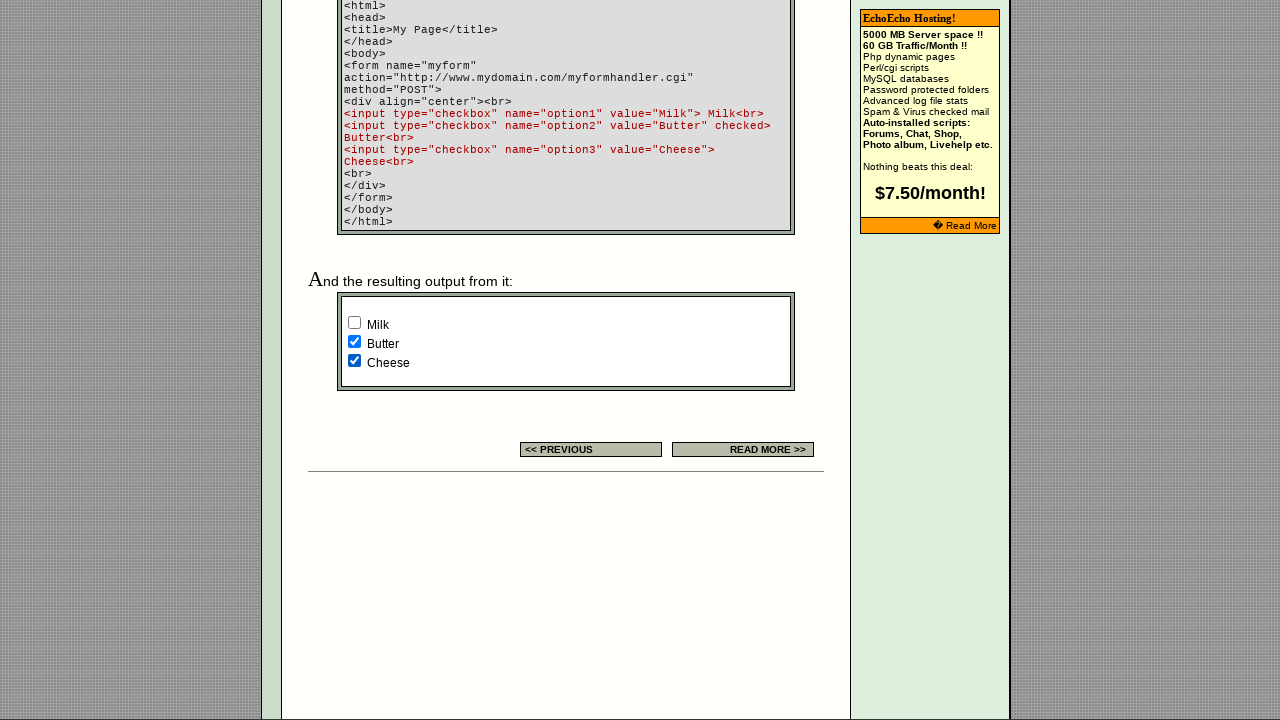